Opens the SDET.live website and maximizes the browser window. This is a basic navigation test to verify the site loads.

Starting URL: https://sdet.live

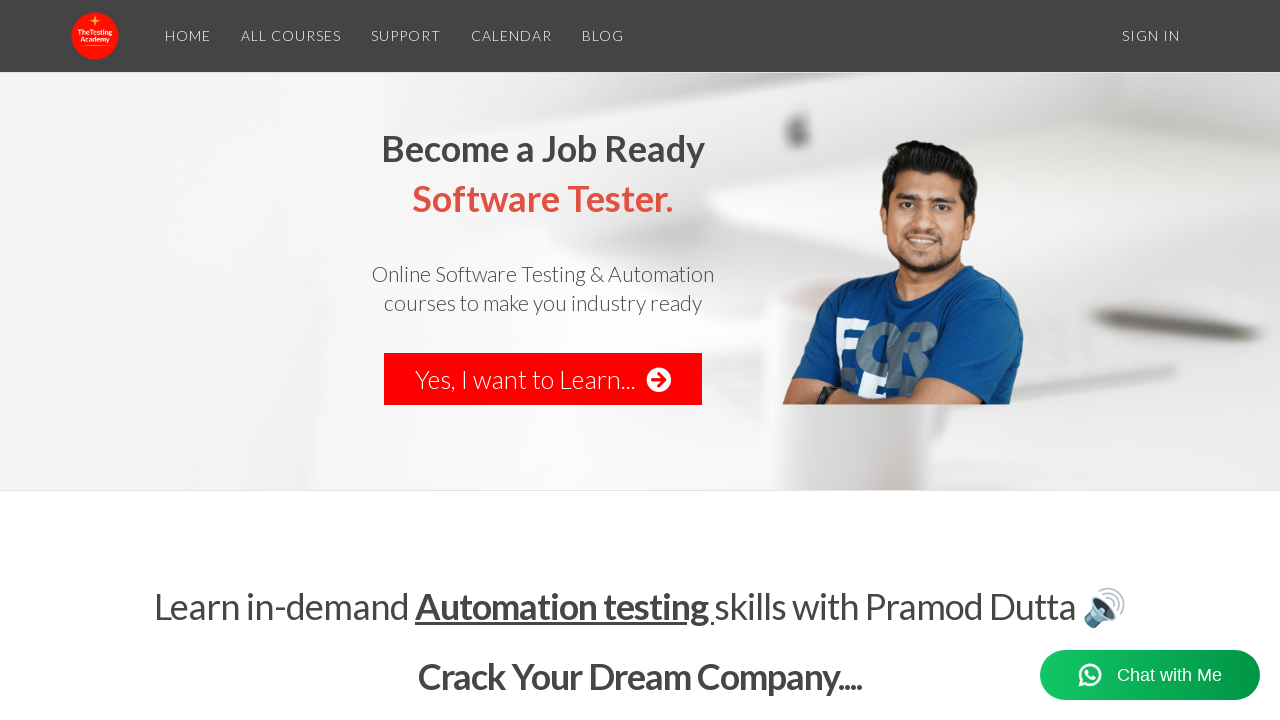

Set viewport size to 1920x1080 to maximize browser window
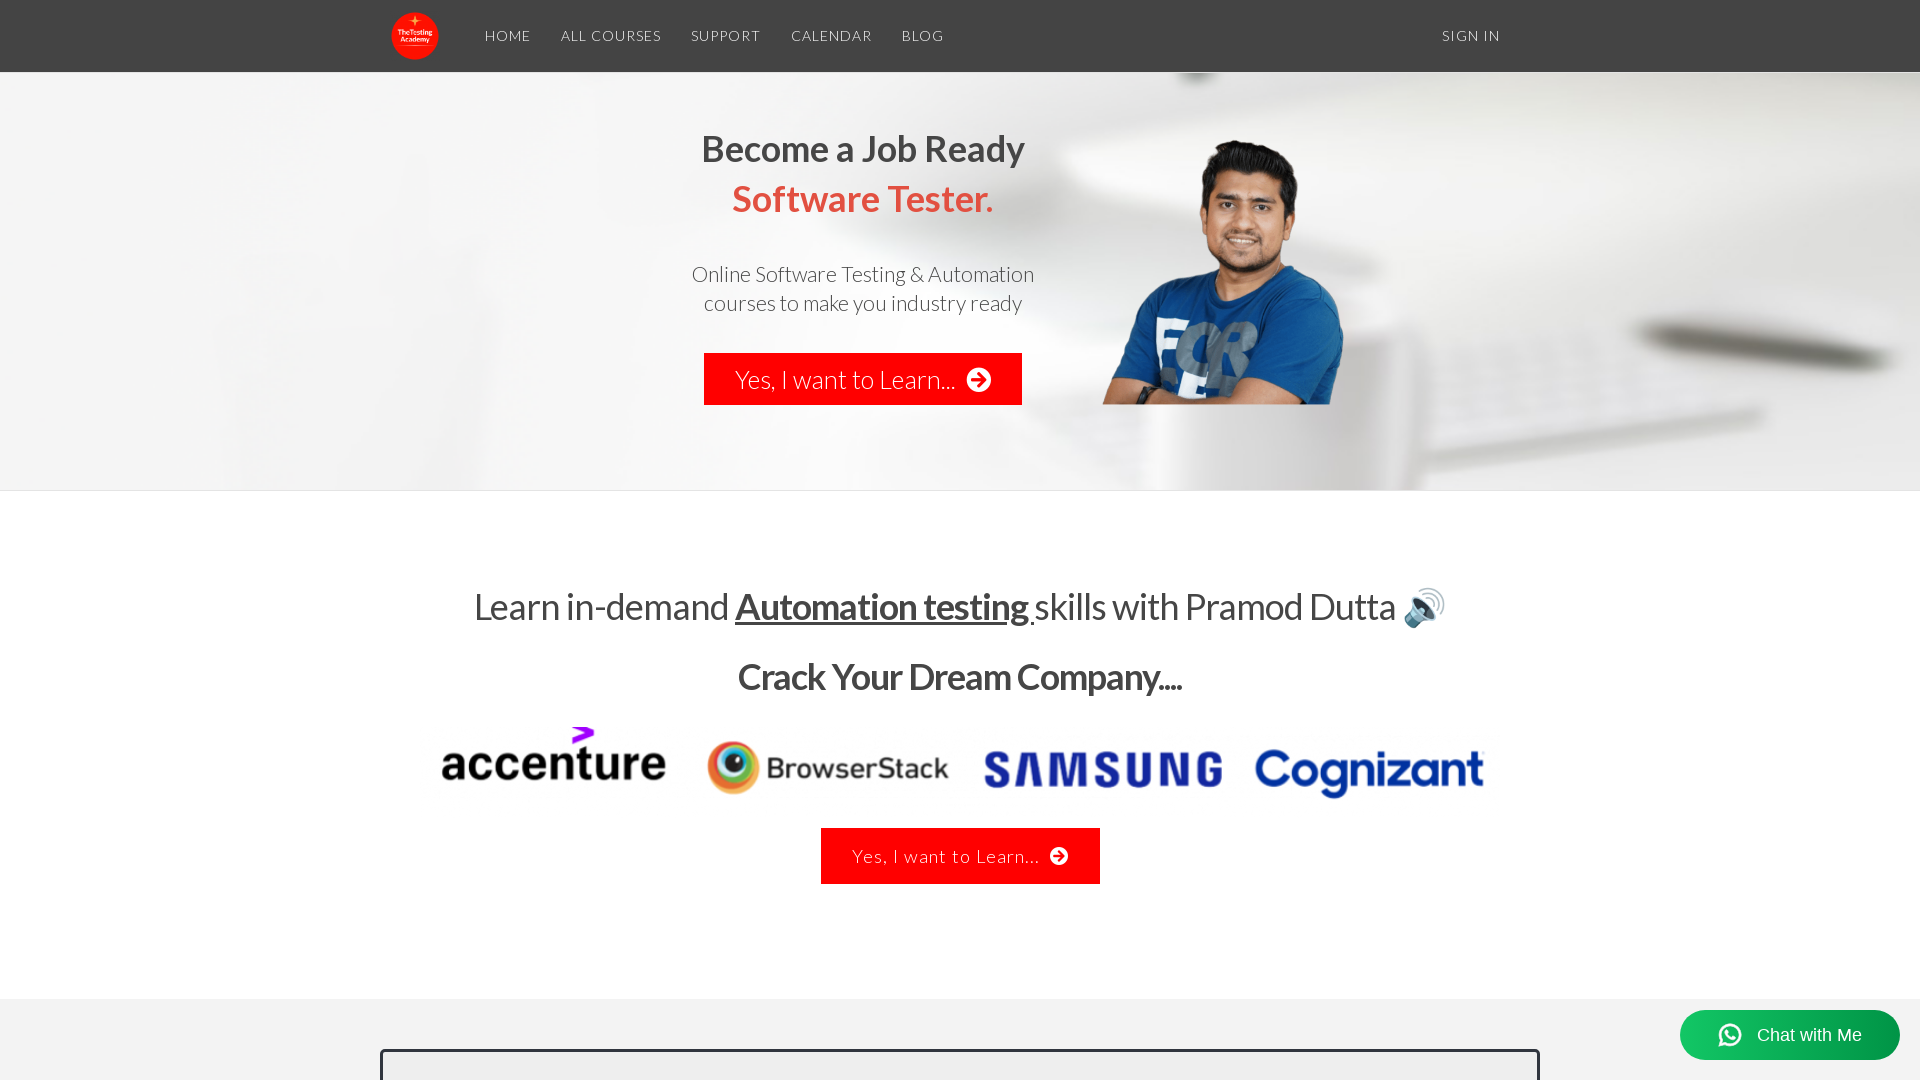

SDET.live website fully loaded and DOM content rendered
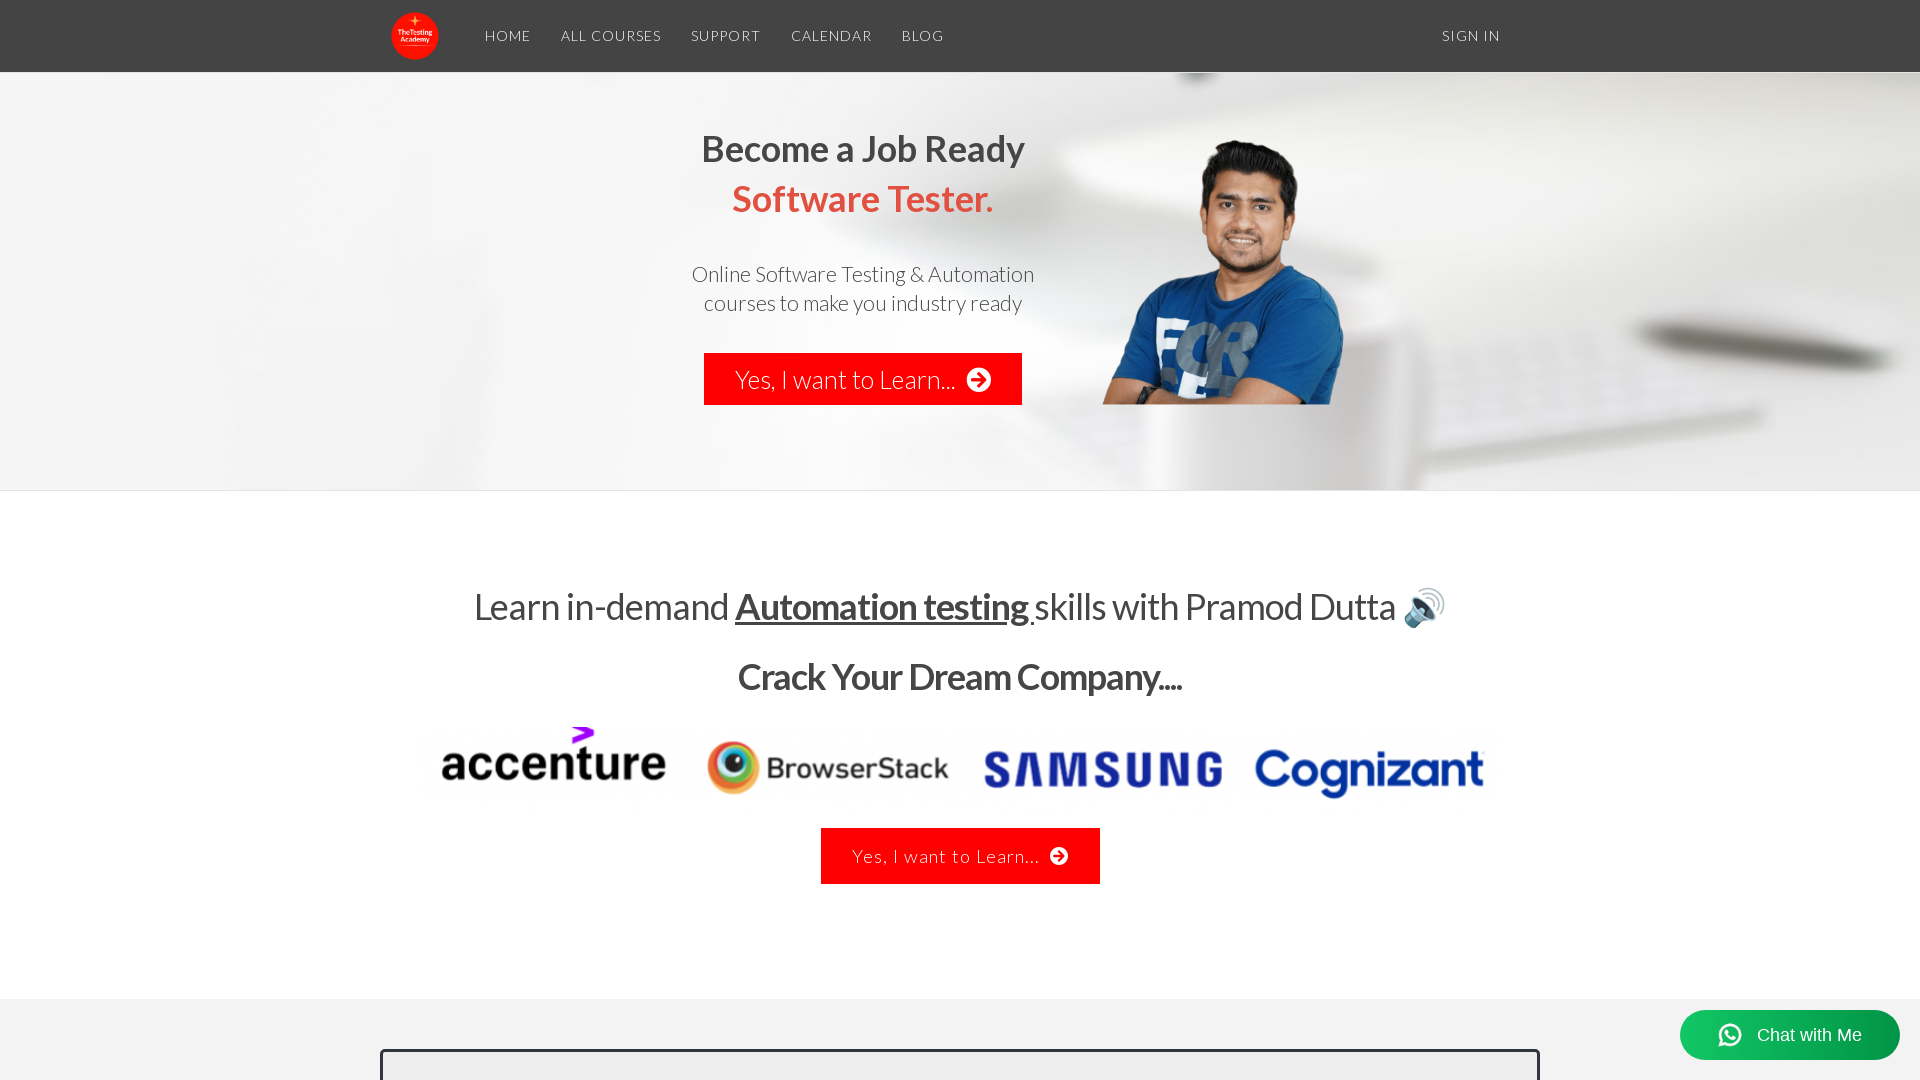

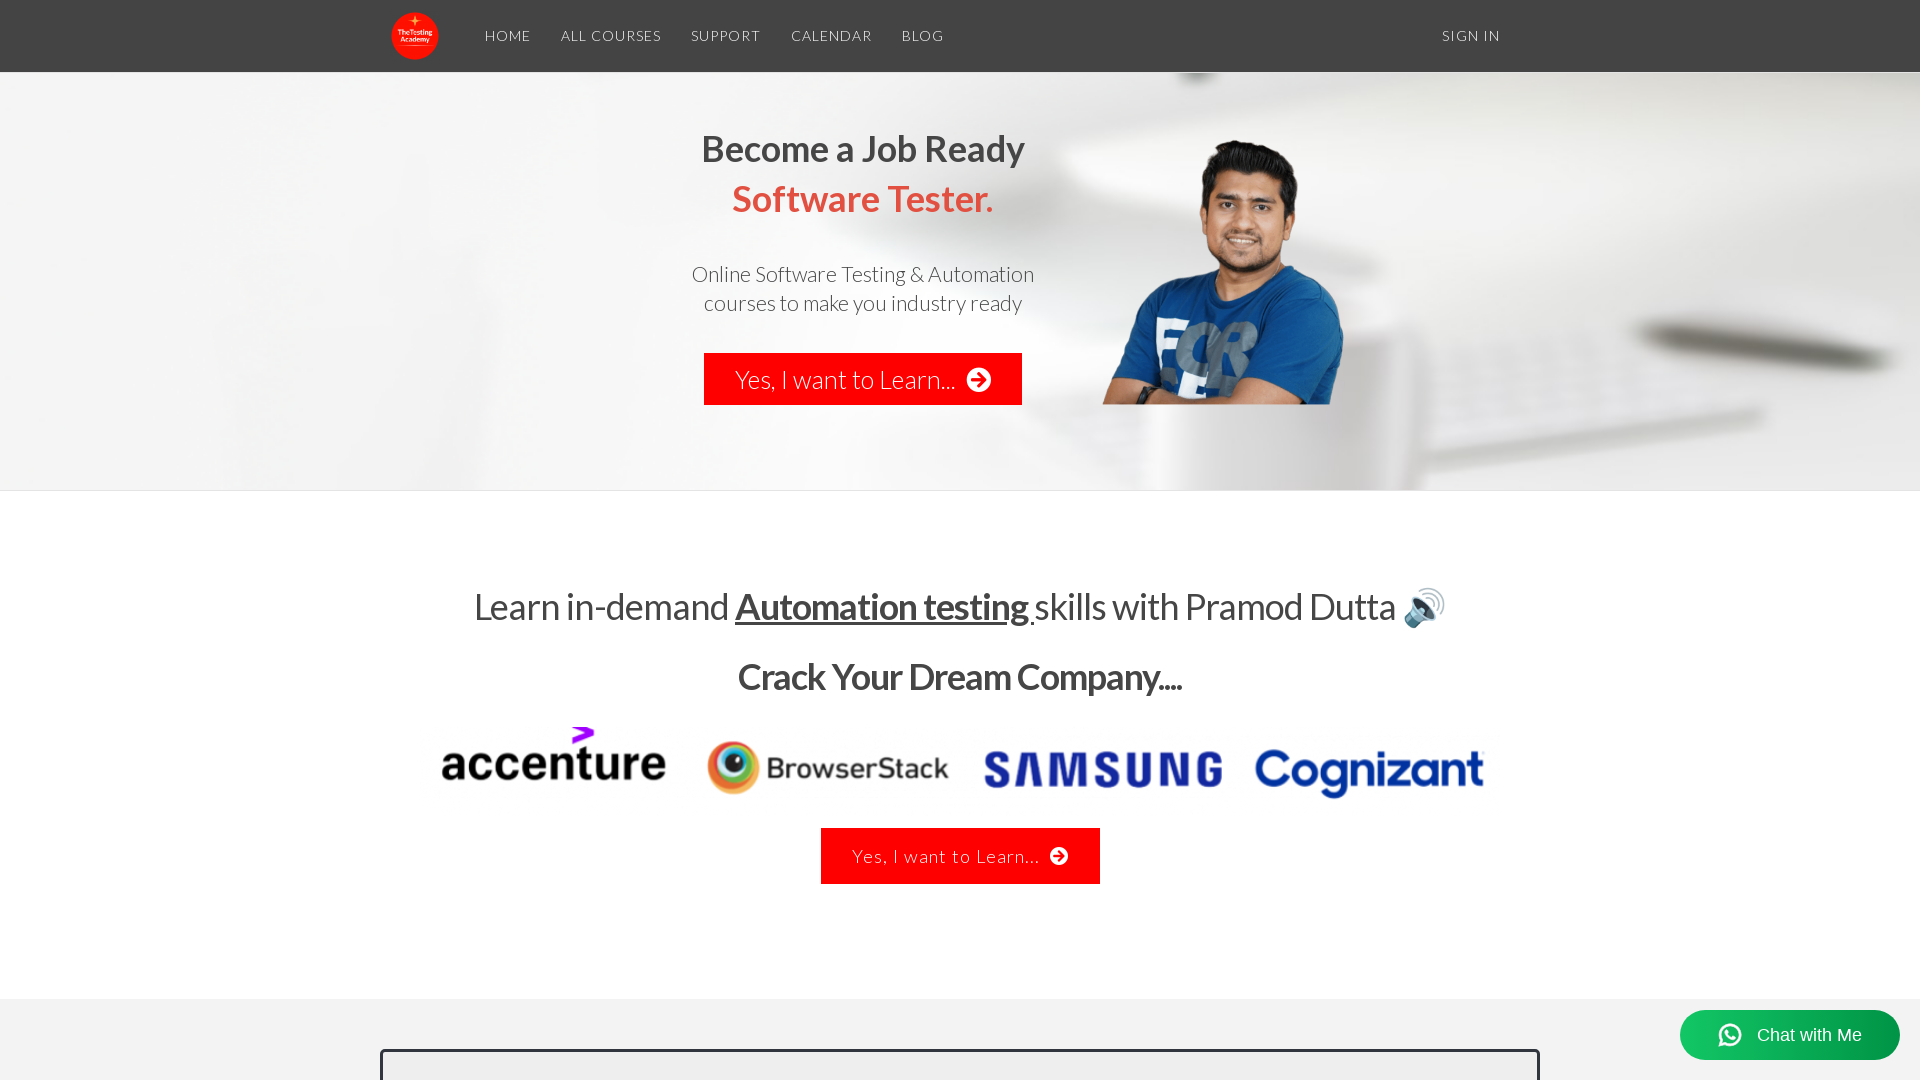